Tests the Artists page functionality by navigating to the Artists section, clicking View All, hovering over an artist link, and verifying the artist name is displayed correctly.

Starting URL: https://ampeg.com/index.html

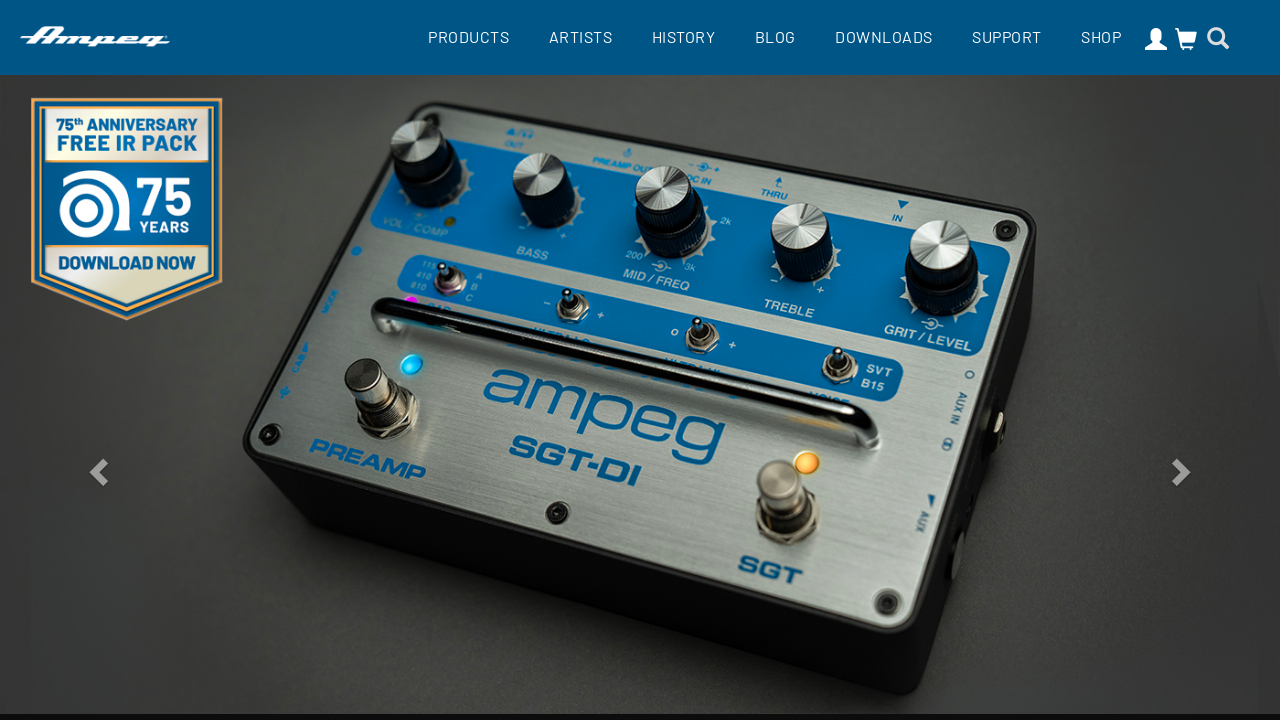

Set viewport to 1920x1080
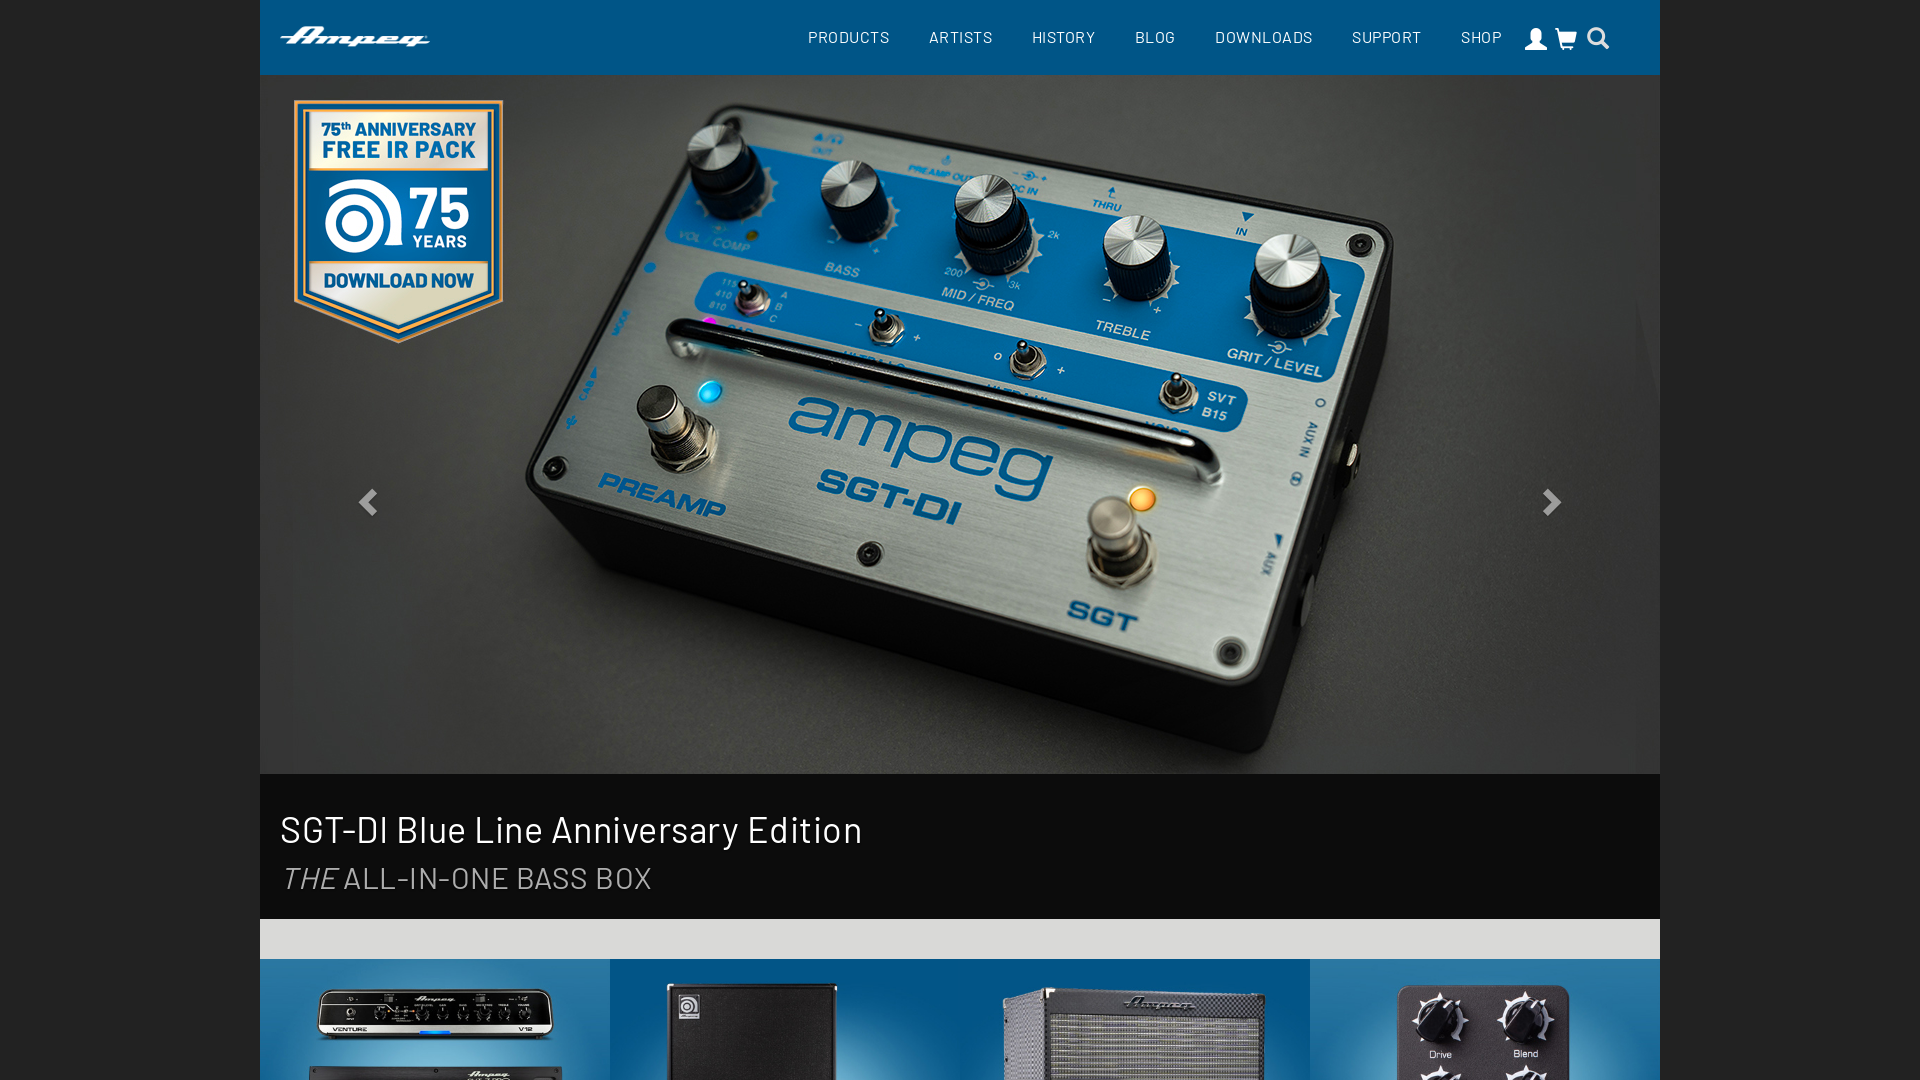

Clicked on Artists link in navigation at (960, 36) on xpath=//div[@id='global-topnav']//ul[contains(@class, 'hidden-xs')]//li//a[@titl
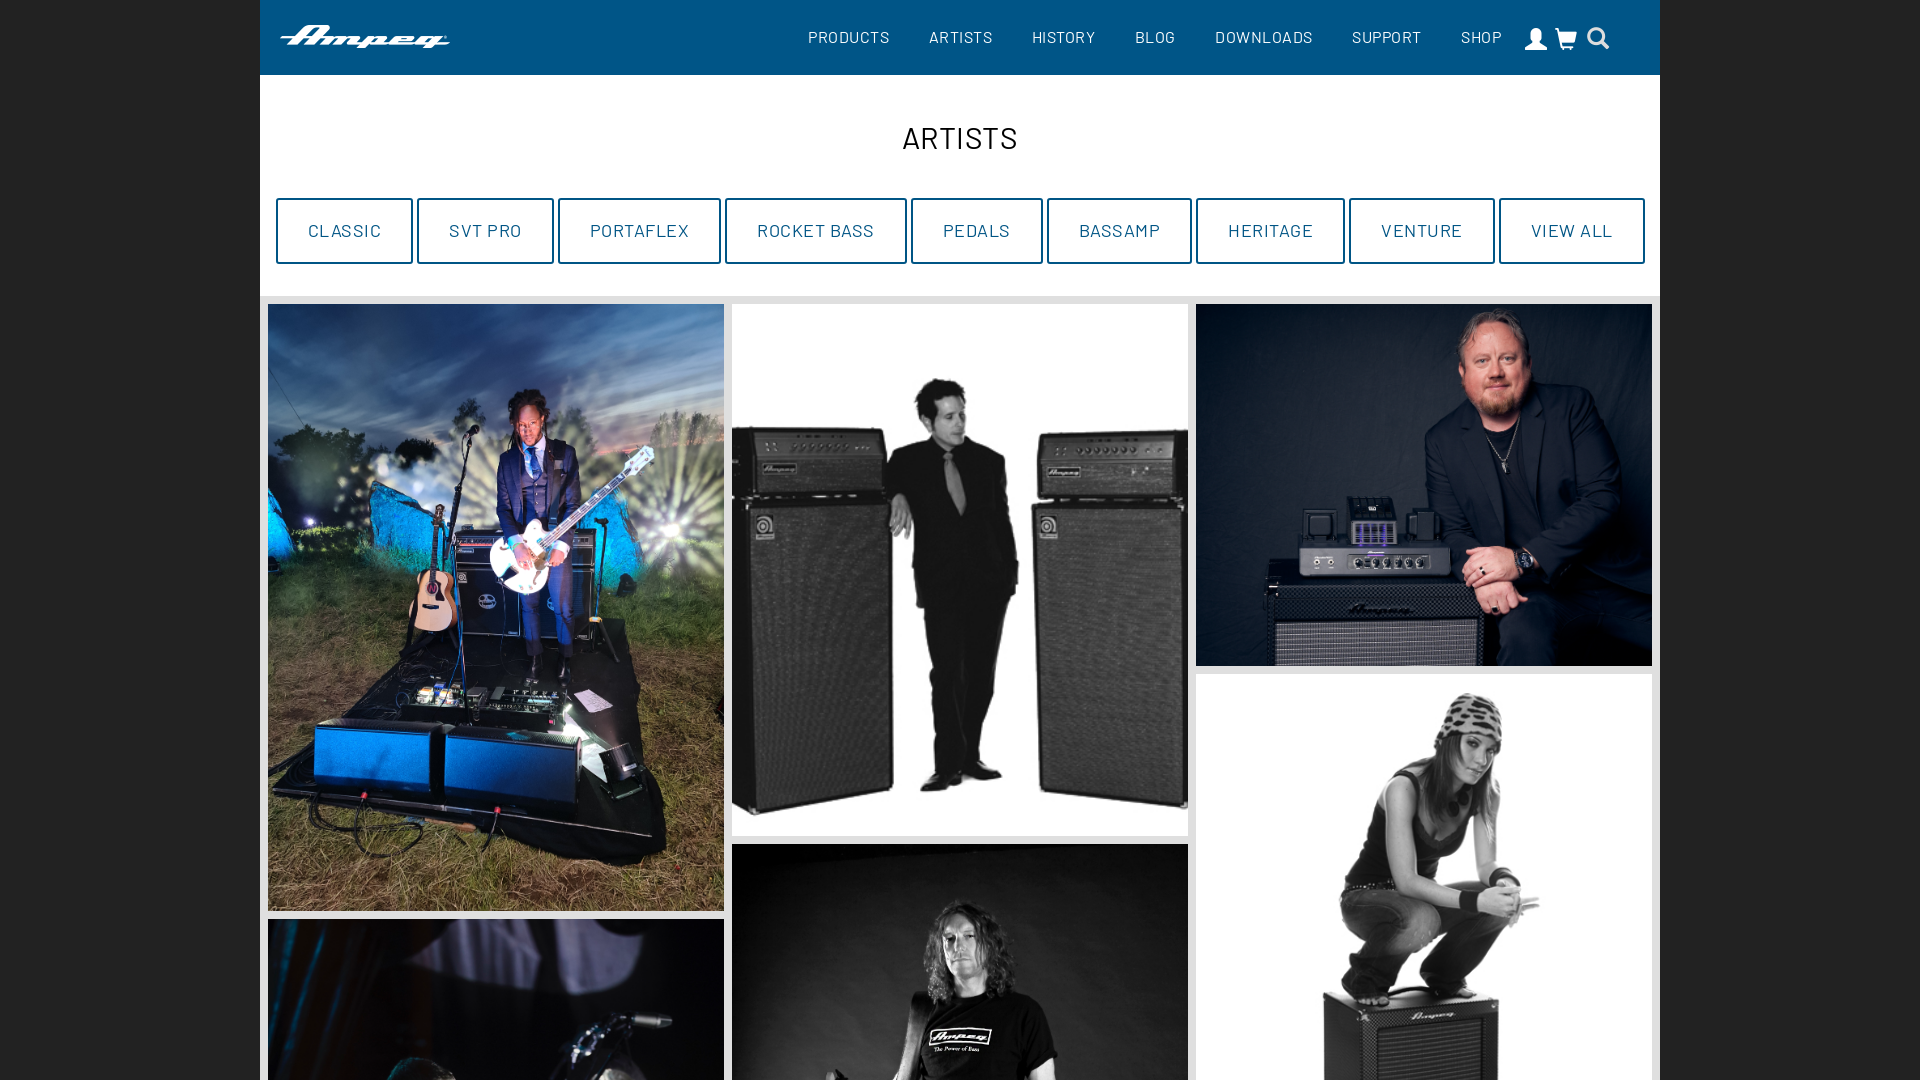

Clicked on VIEW ALL link at (1572, 231) on xpath=//a[contains(text(),'VIEW ALL')]
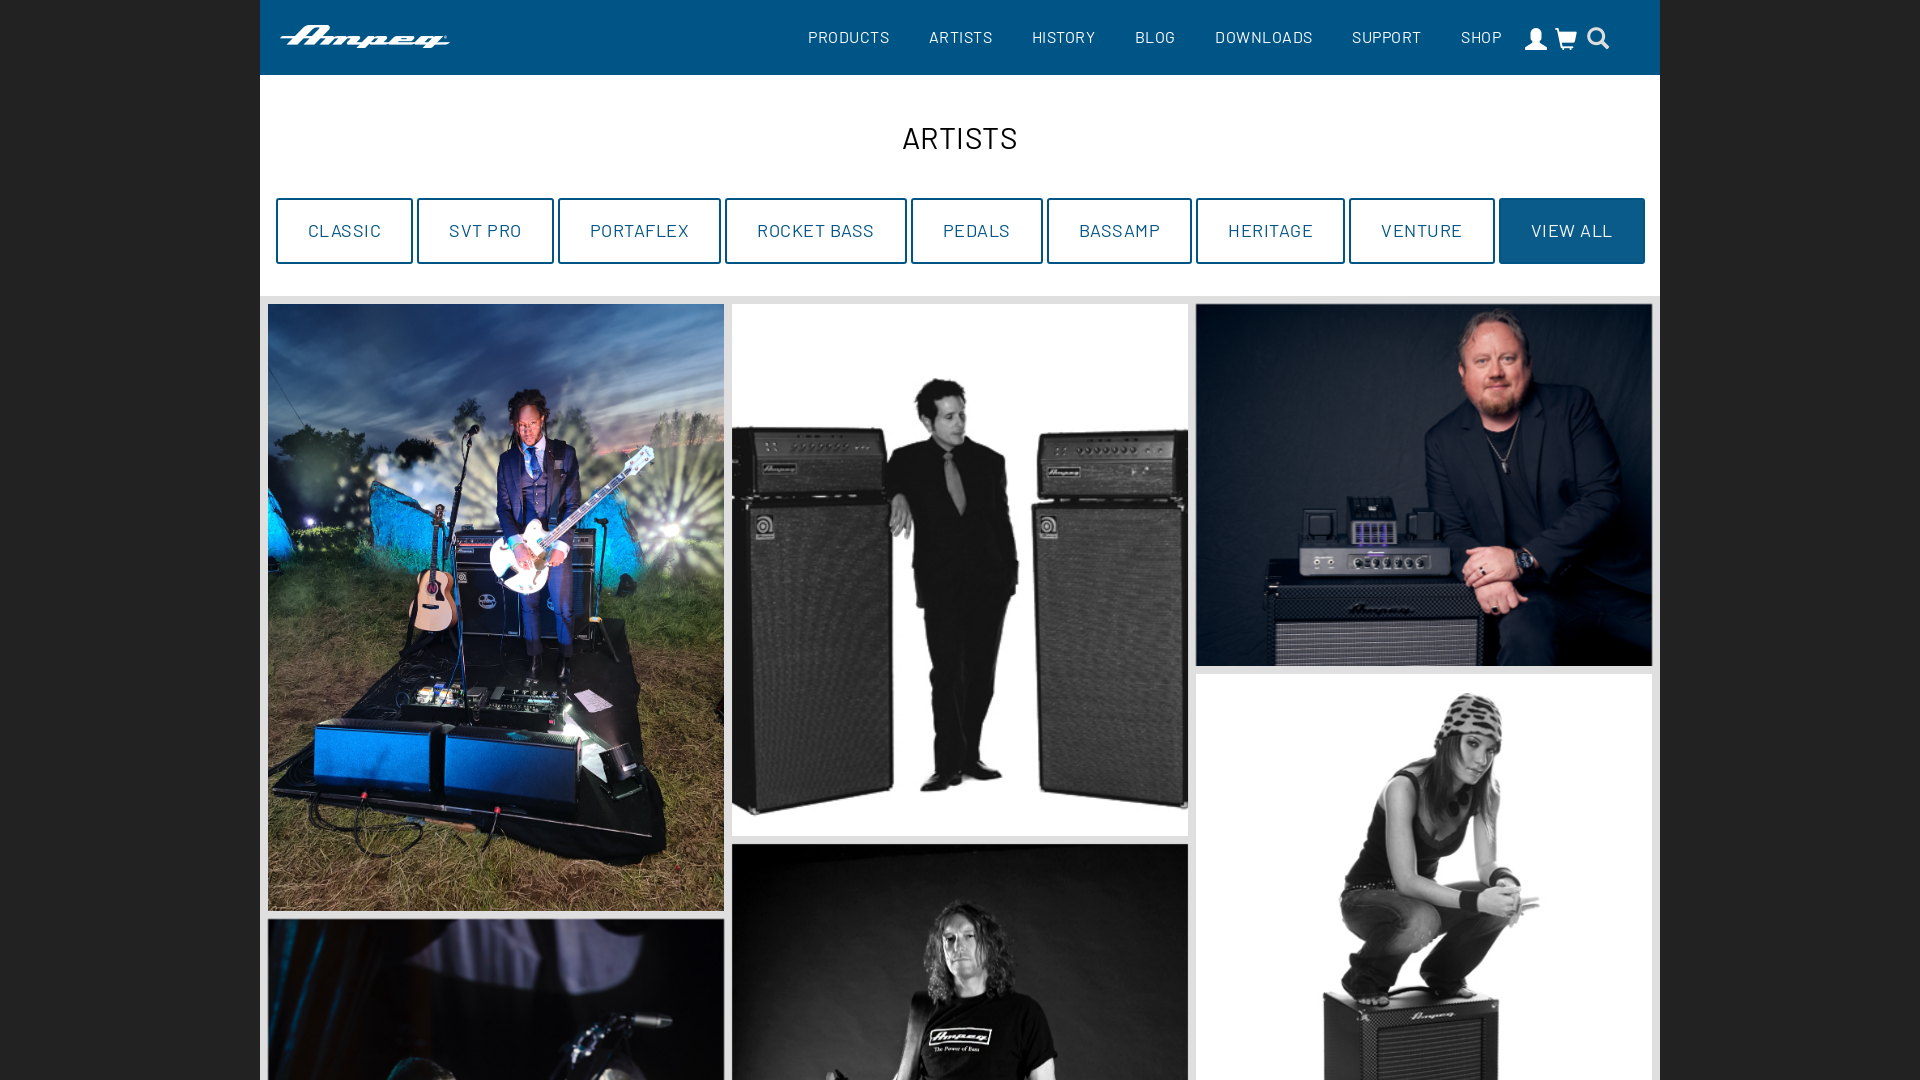

Waited for Aden Bubeck artist element to become visible
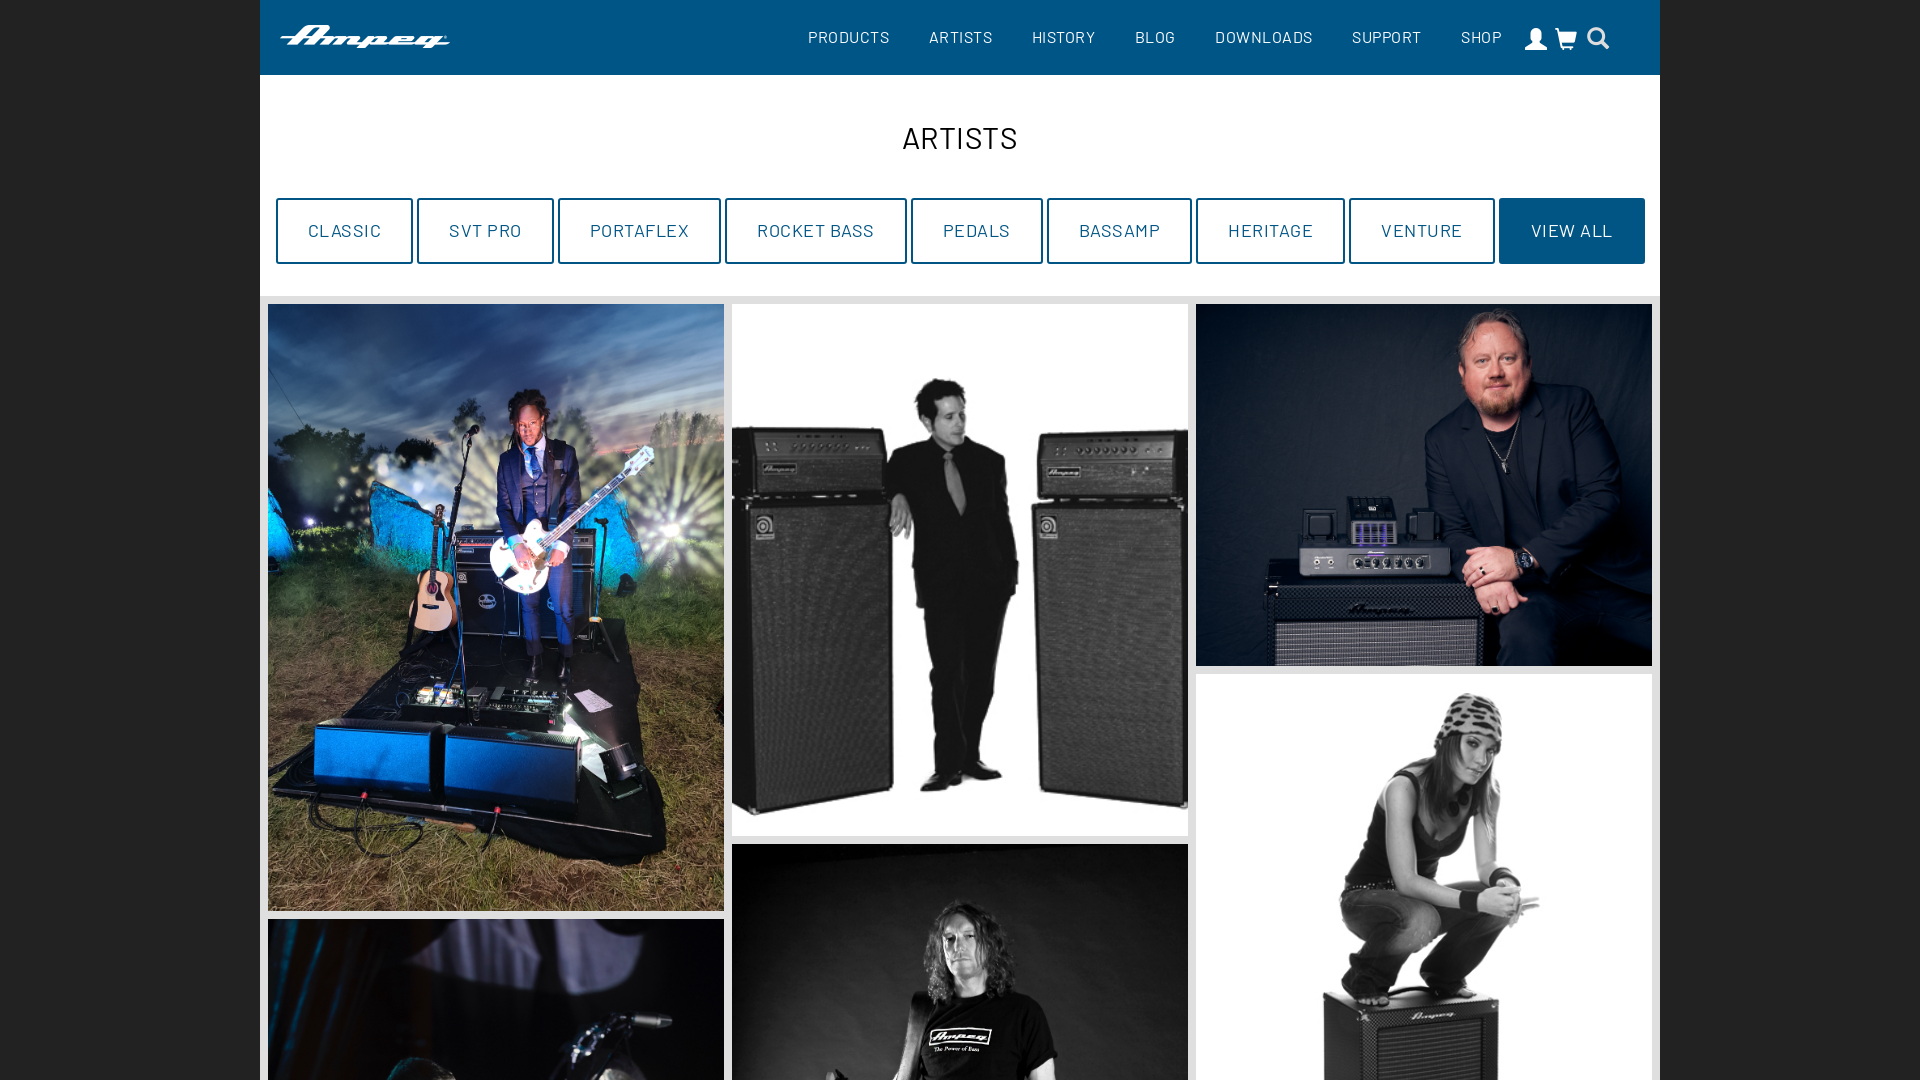

Hovered over Aden Bubeck artist link at (496, 540) on xpath=//span[contains(text(),'Aden Bubeck')]
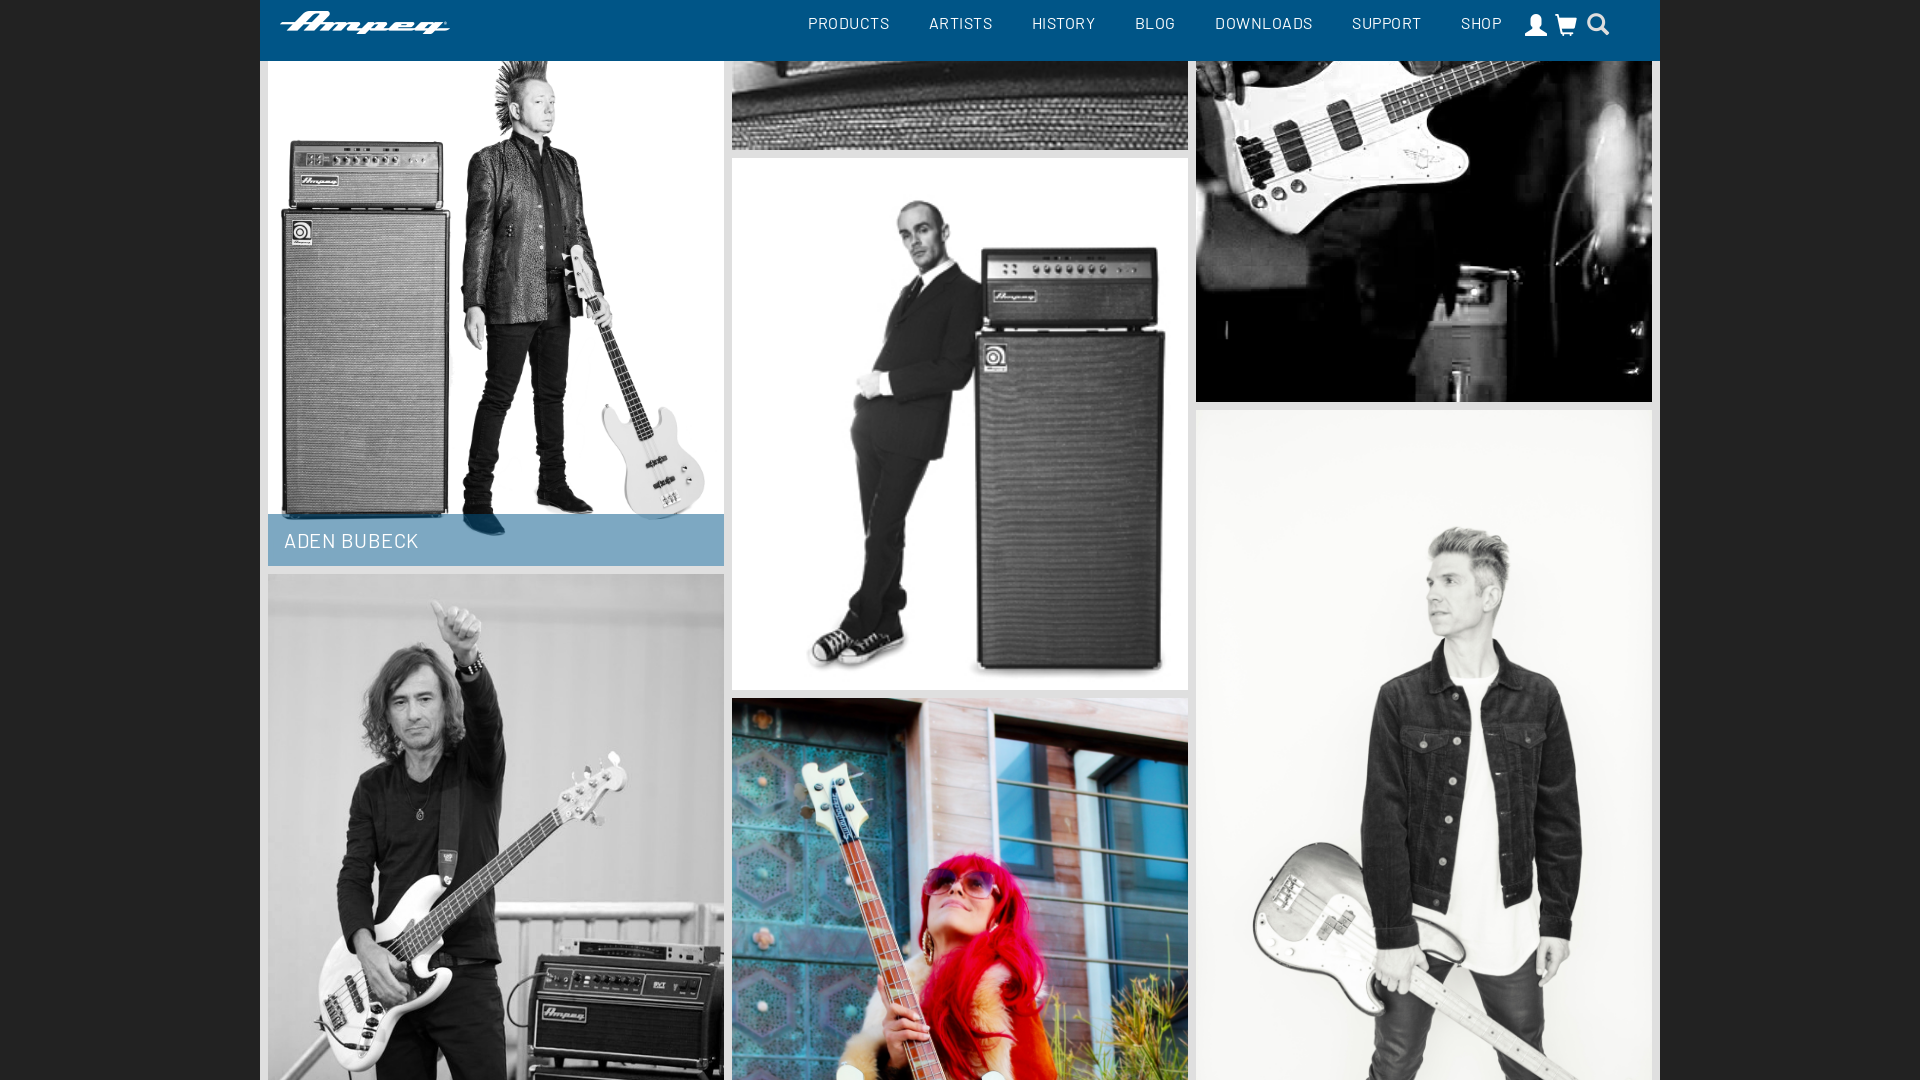

Retrieved artist name text content
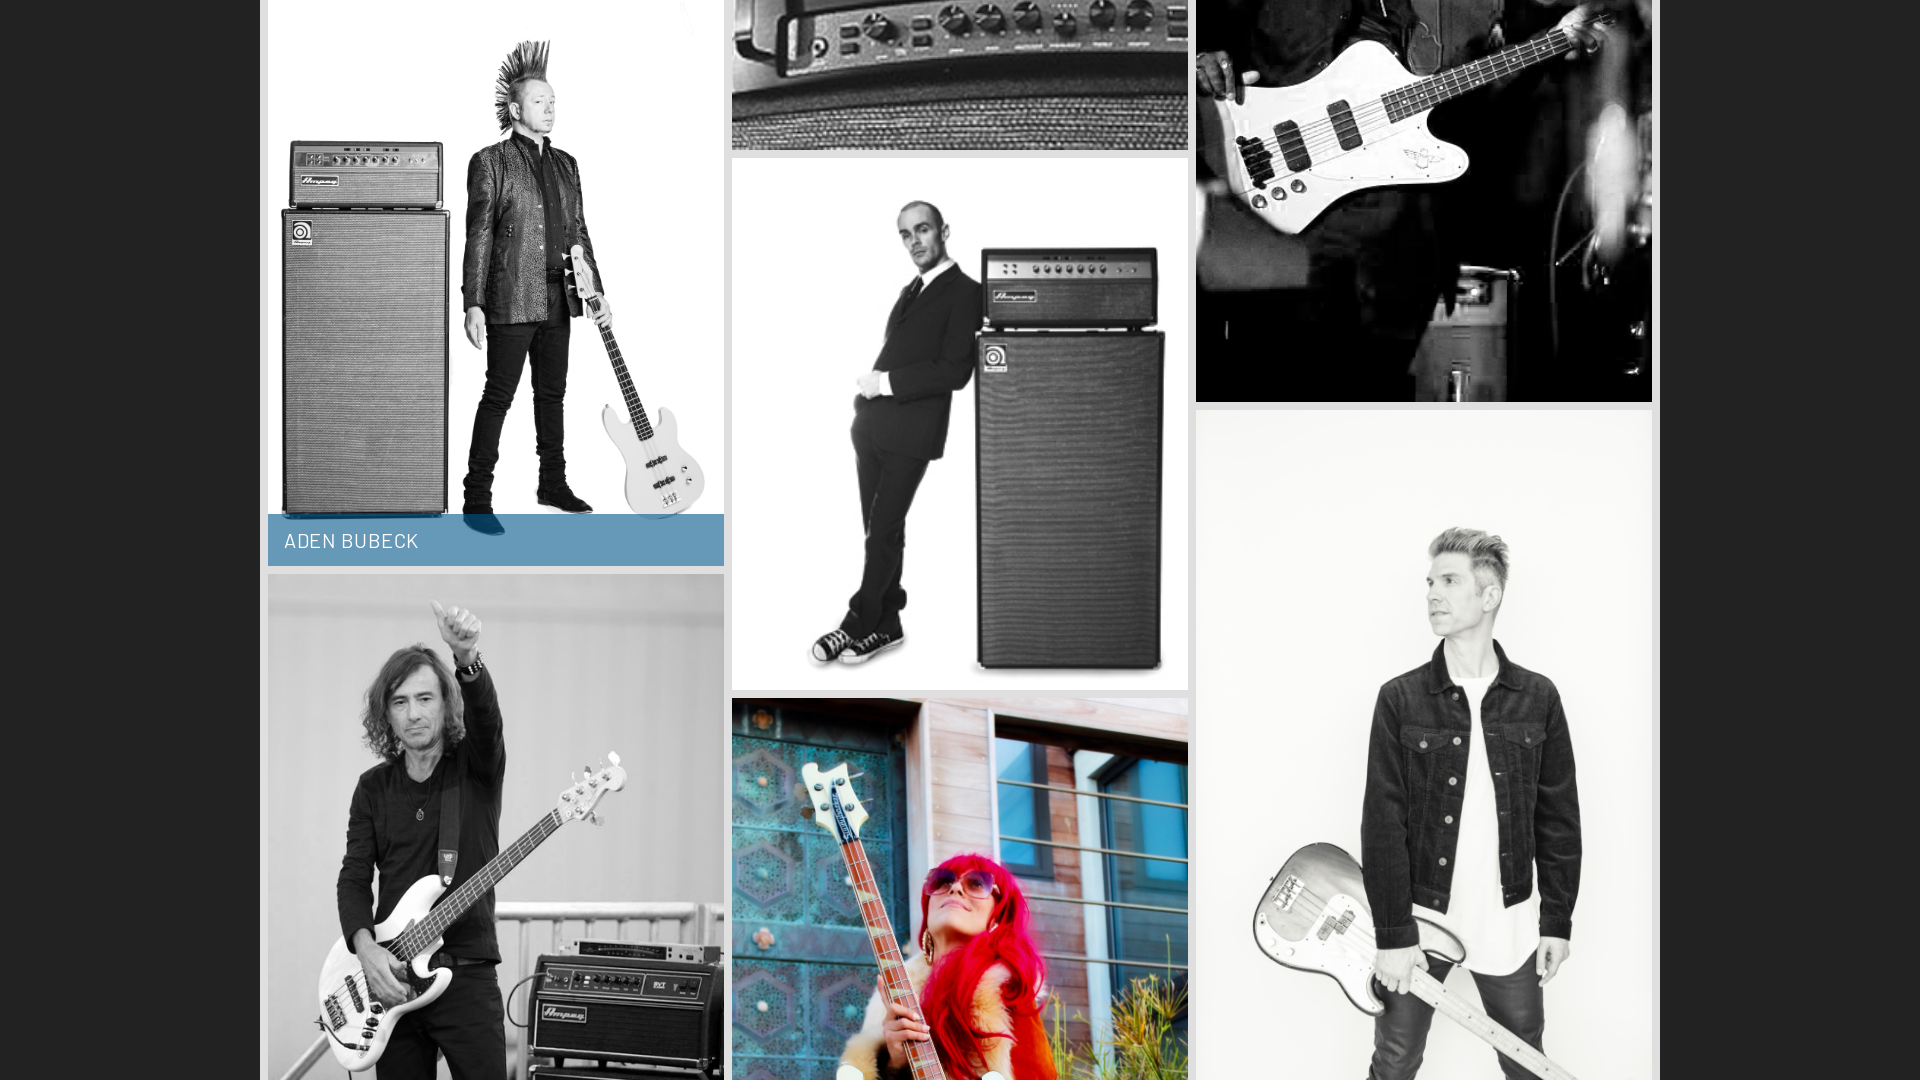

Verified artist name is 'ADEN BUBECK'
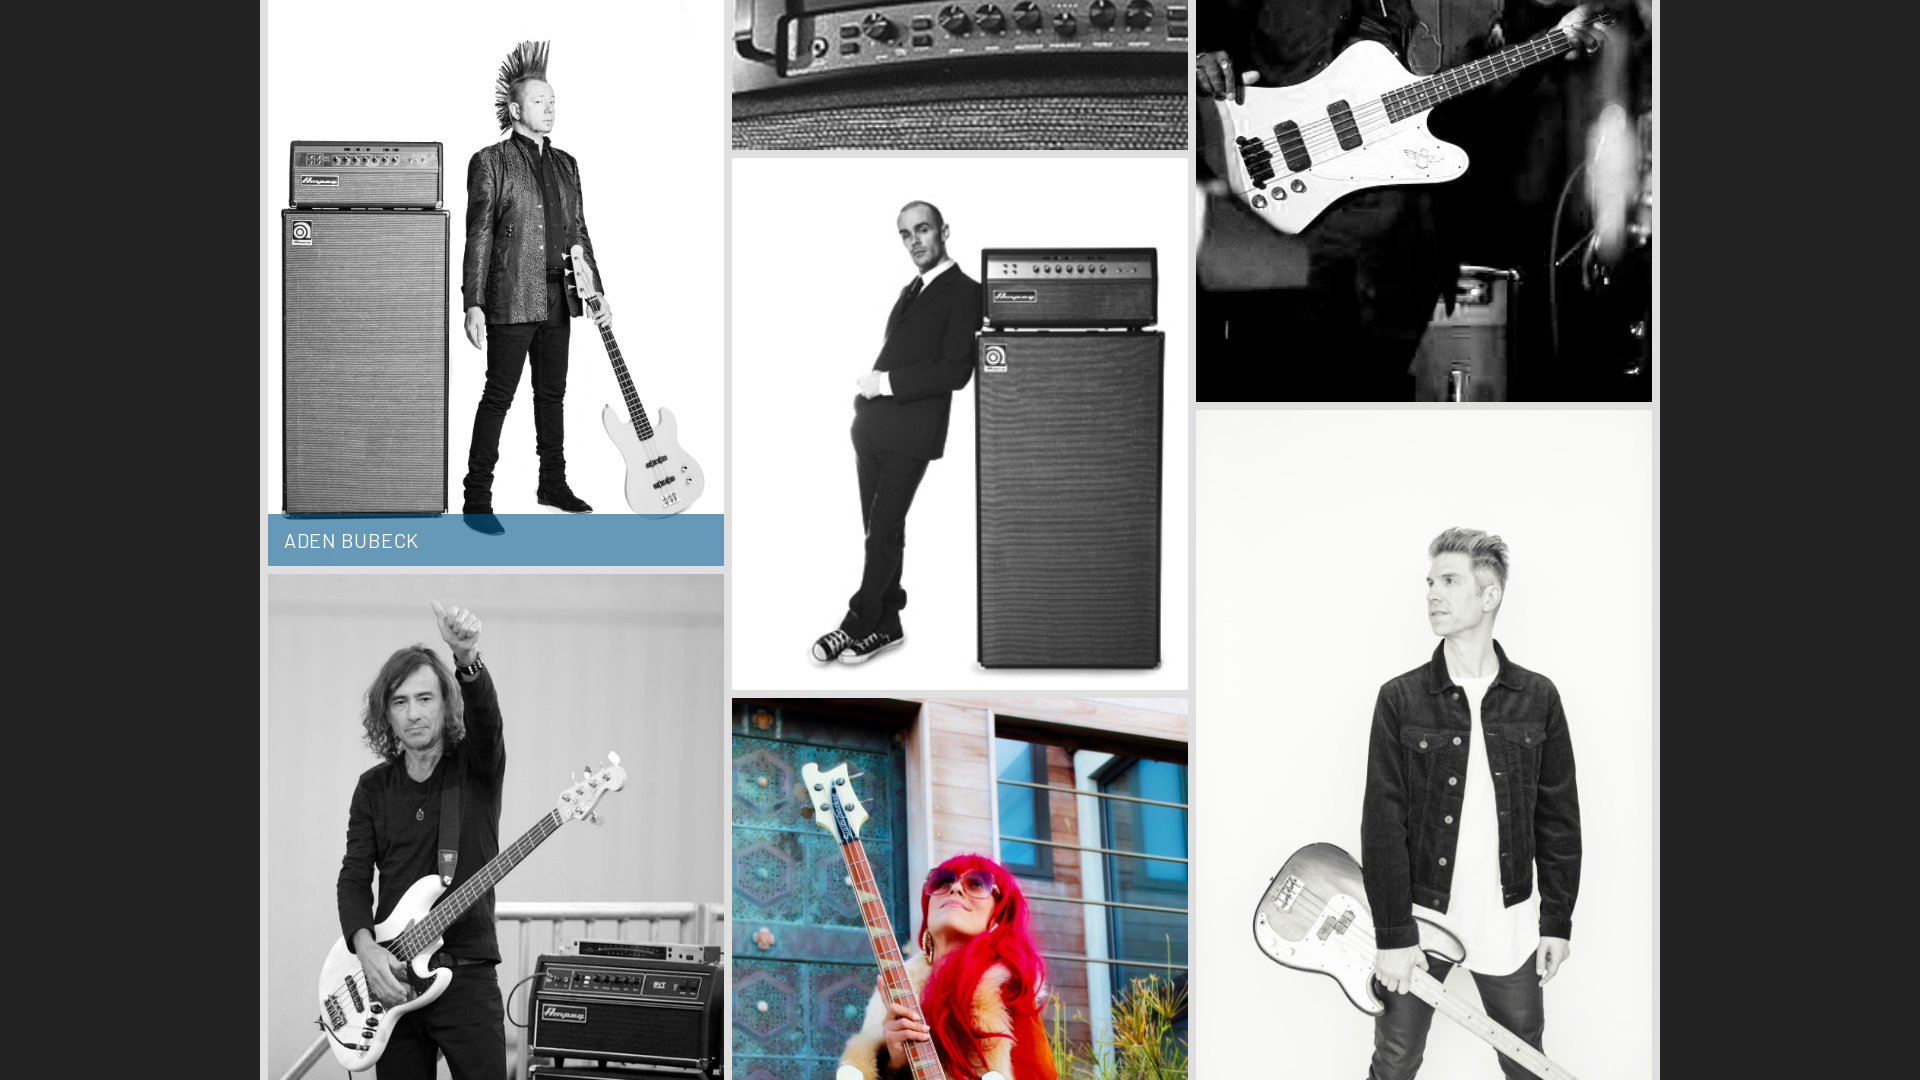

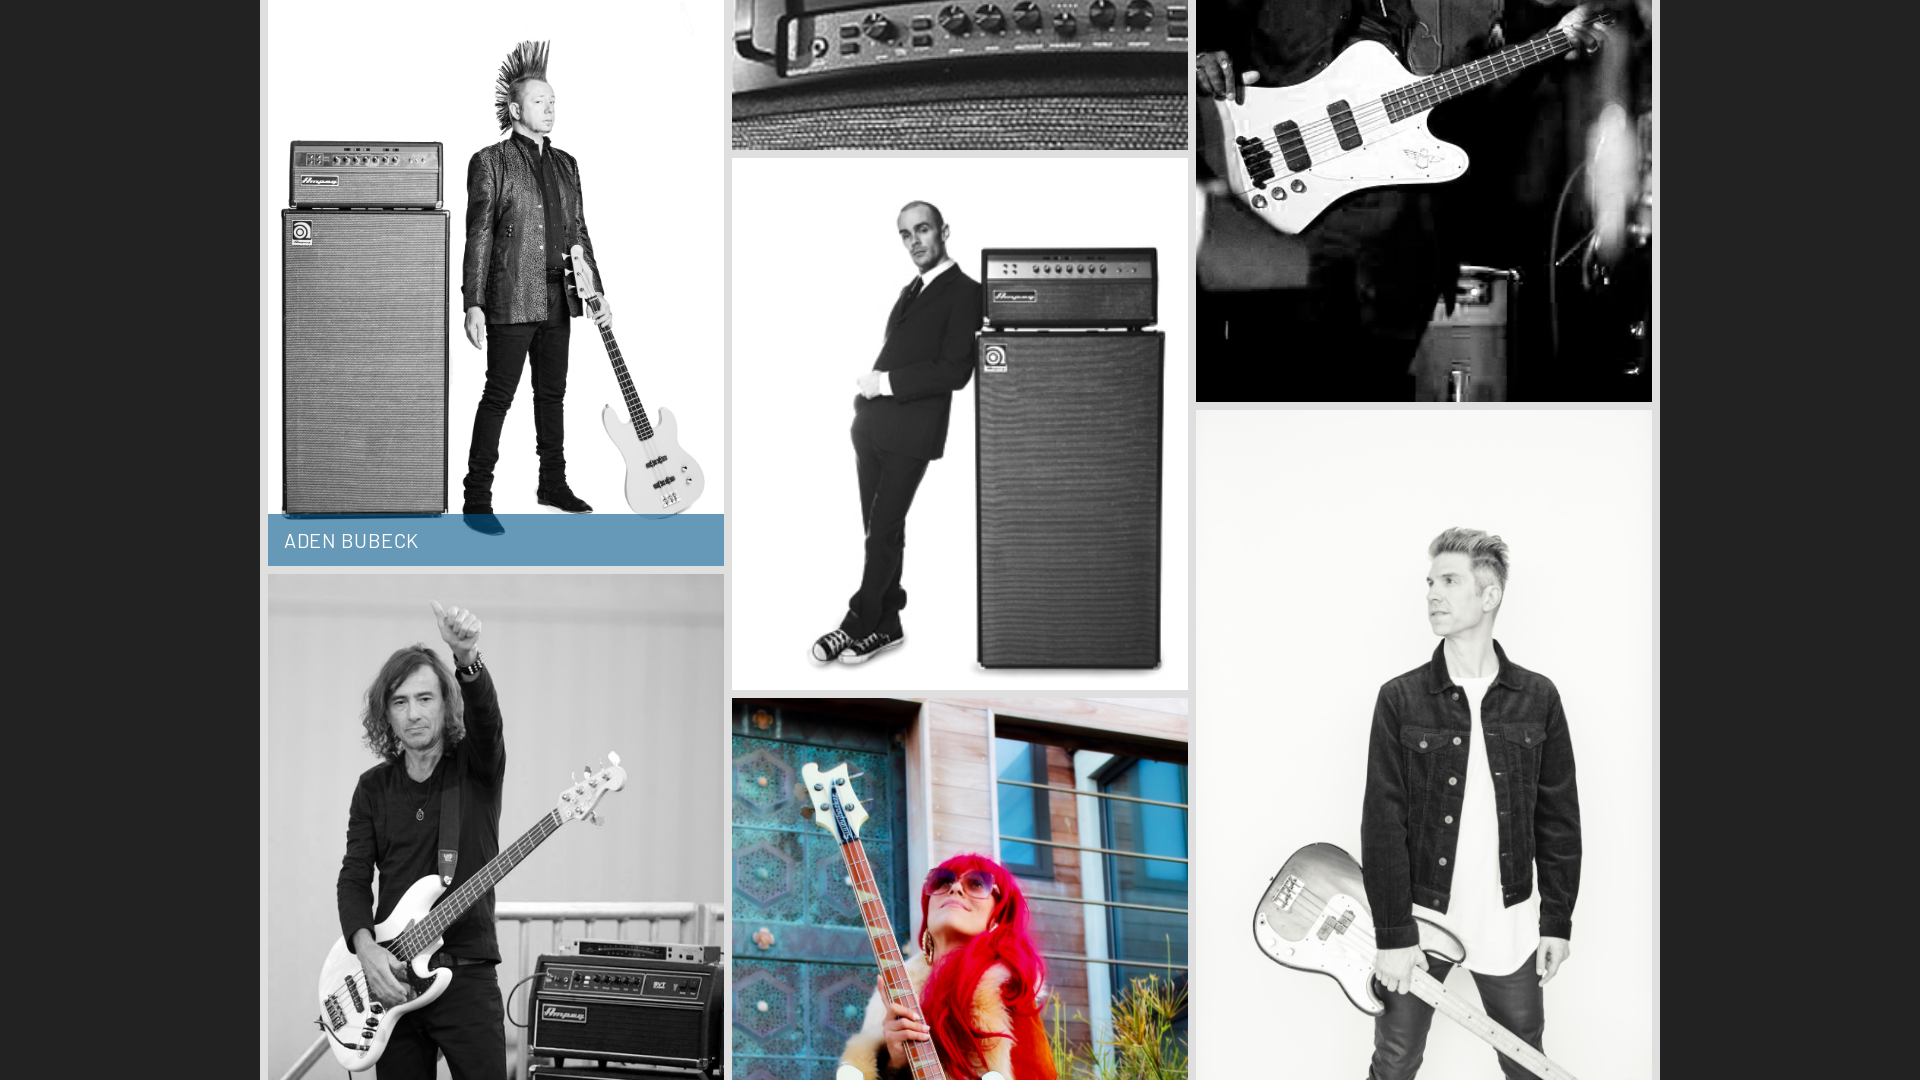